Tests that submitting the login form with a username but empty password displays a password required error message

Starting URL: https://www.saucedemo.com/

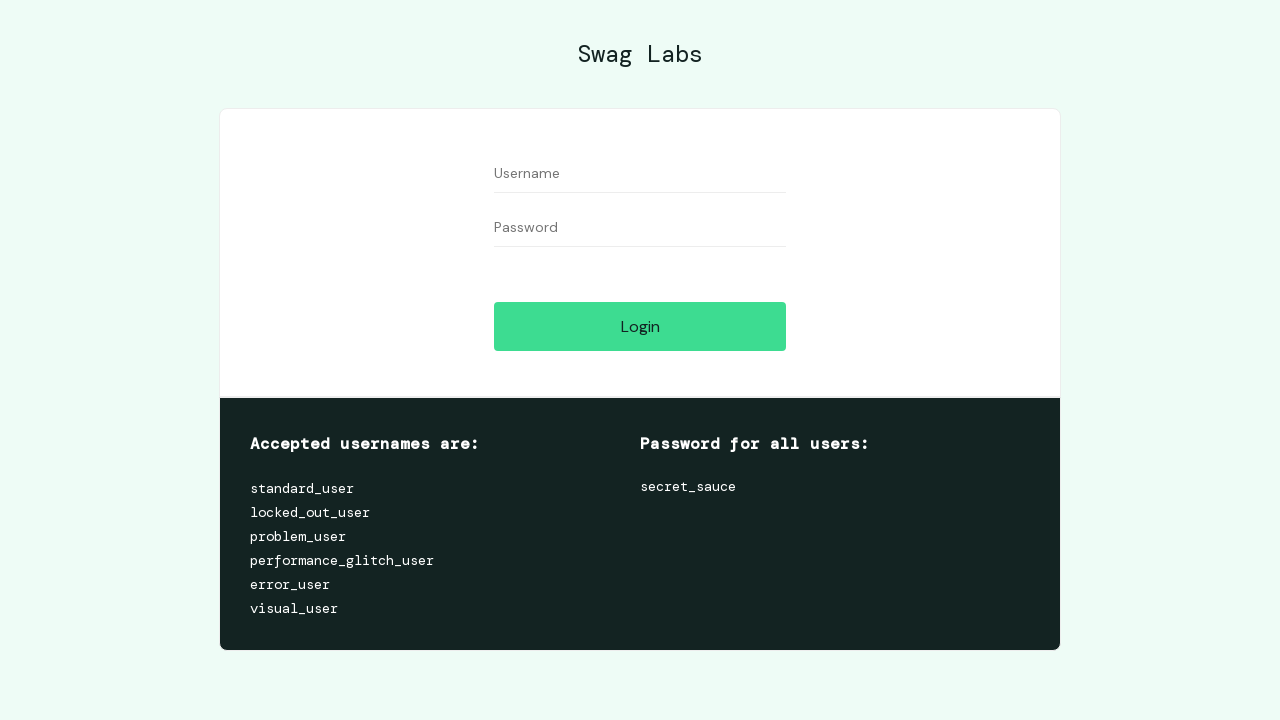

Filled username field with 'bob' on #user-name
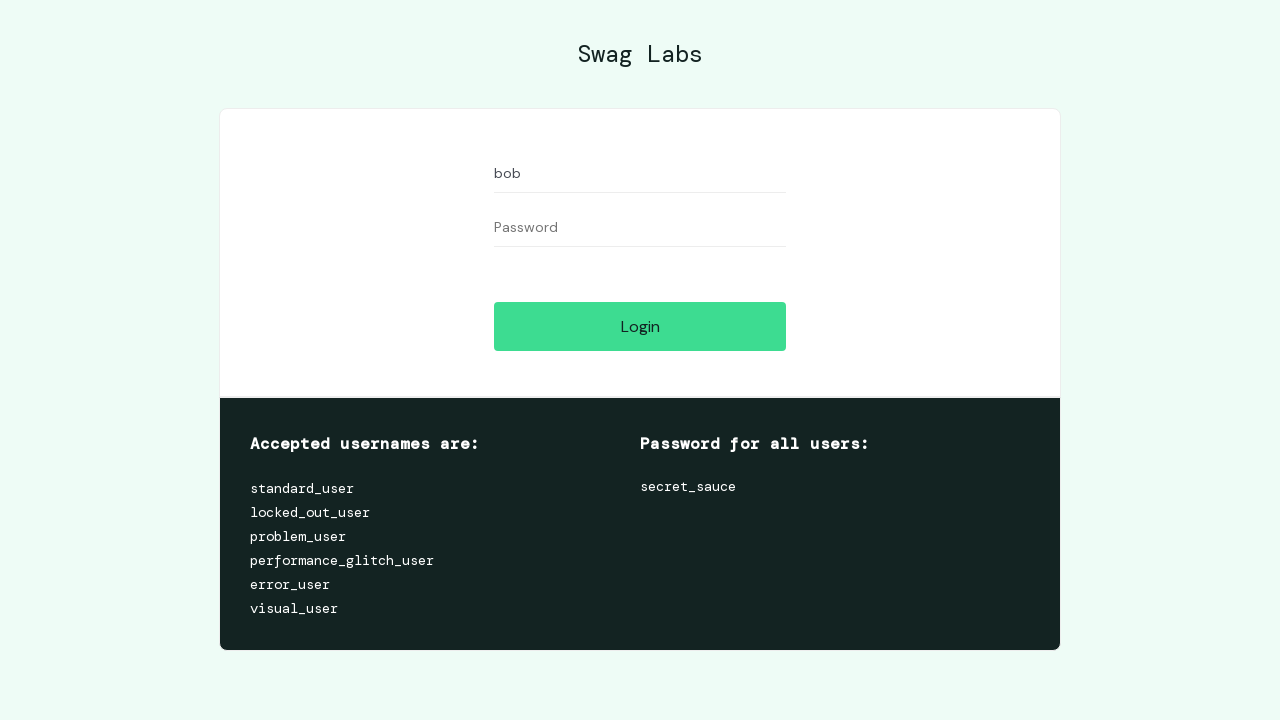

Filled password field with 'password' on #password
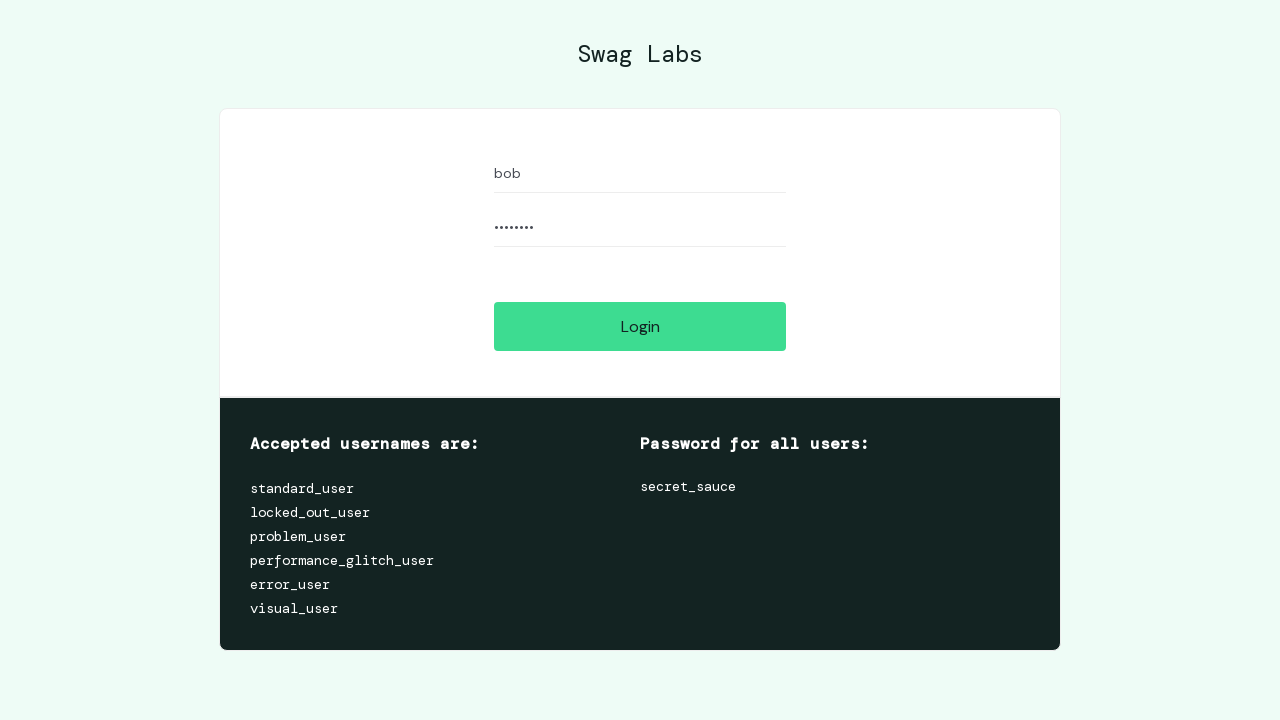

Cleared password field on #password
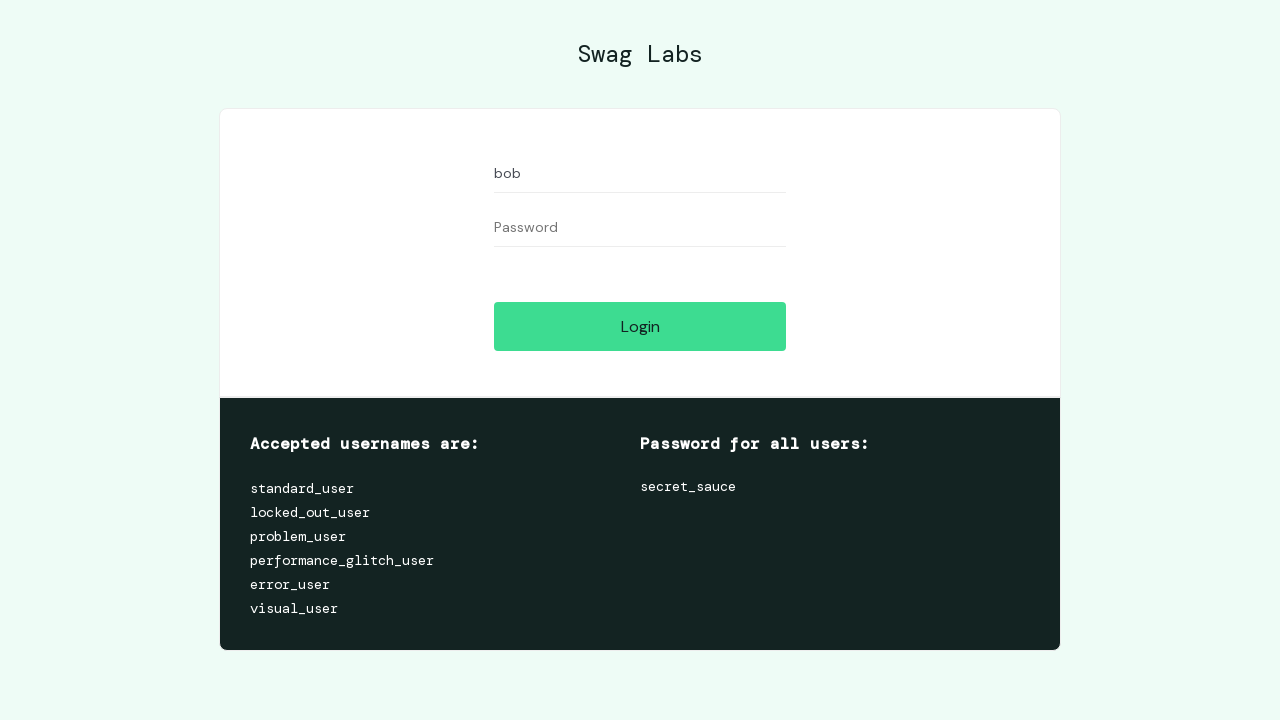

Clicked login button with empty password at (640, 326) on #login-button
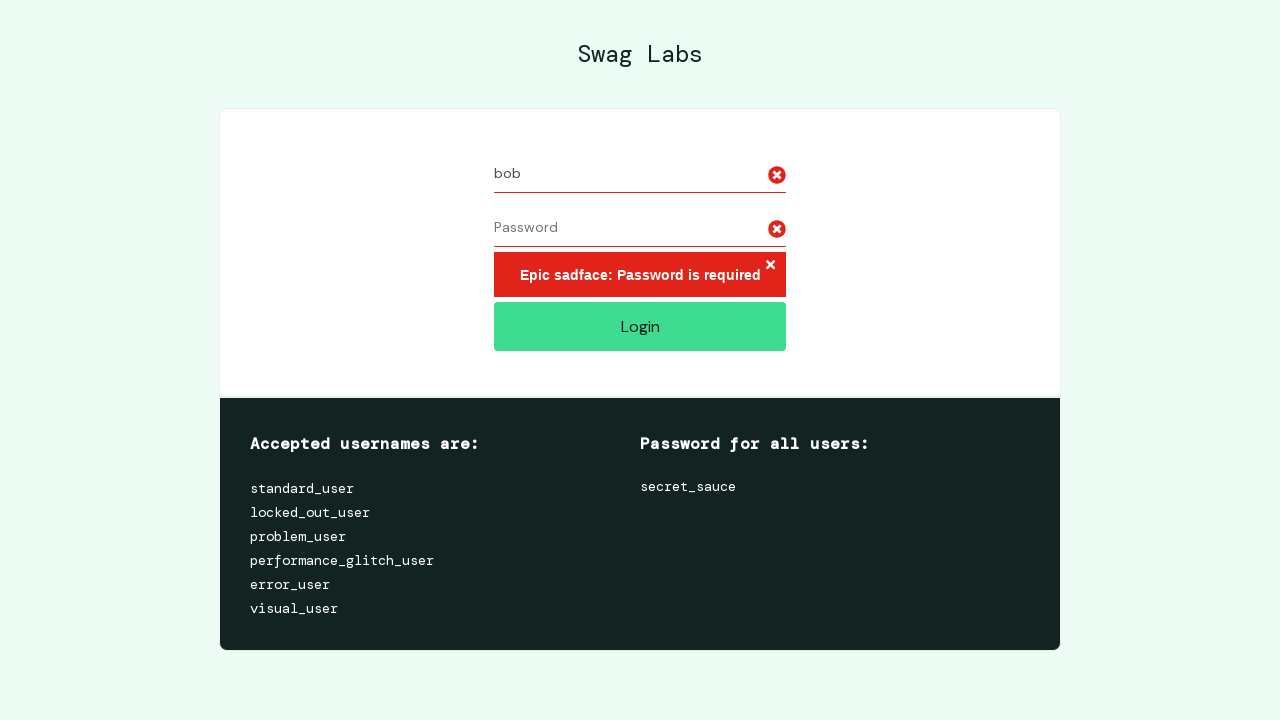

Password error message appeared
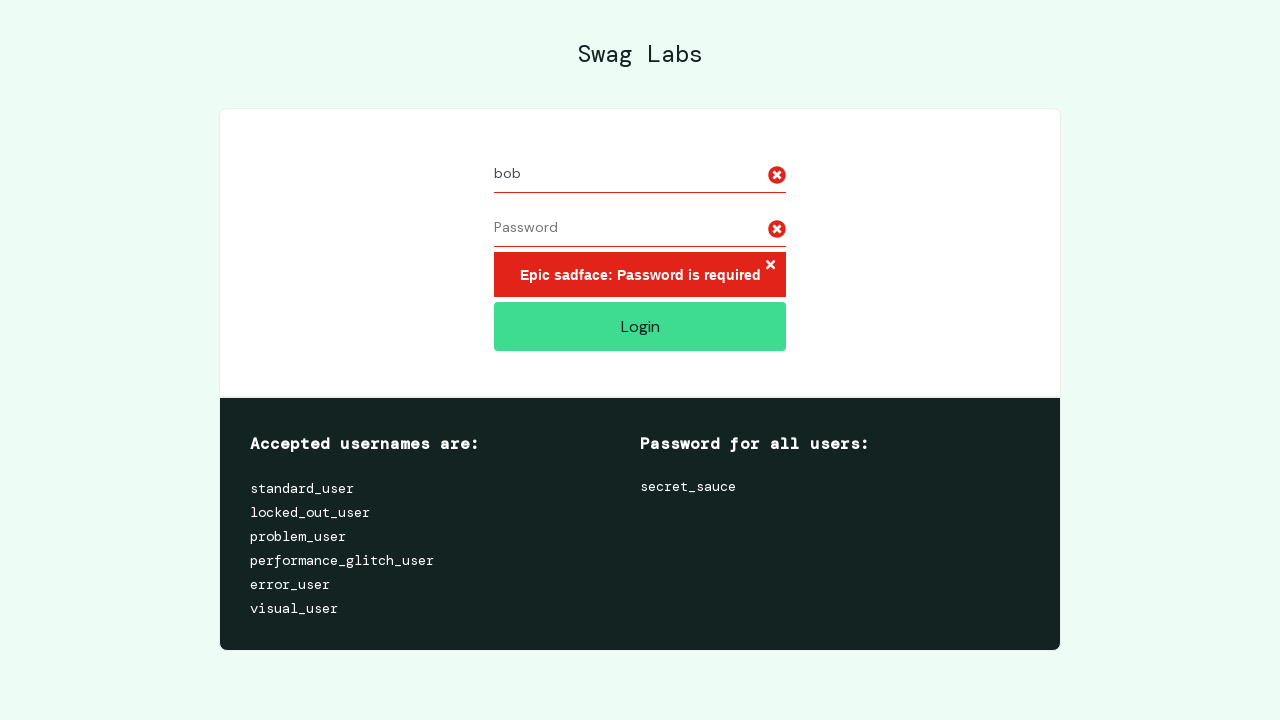

Located error message element
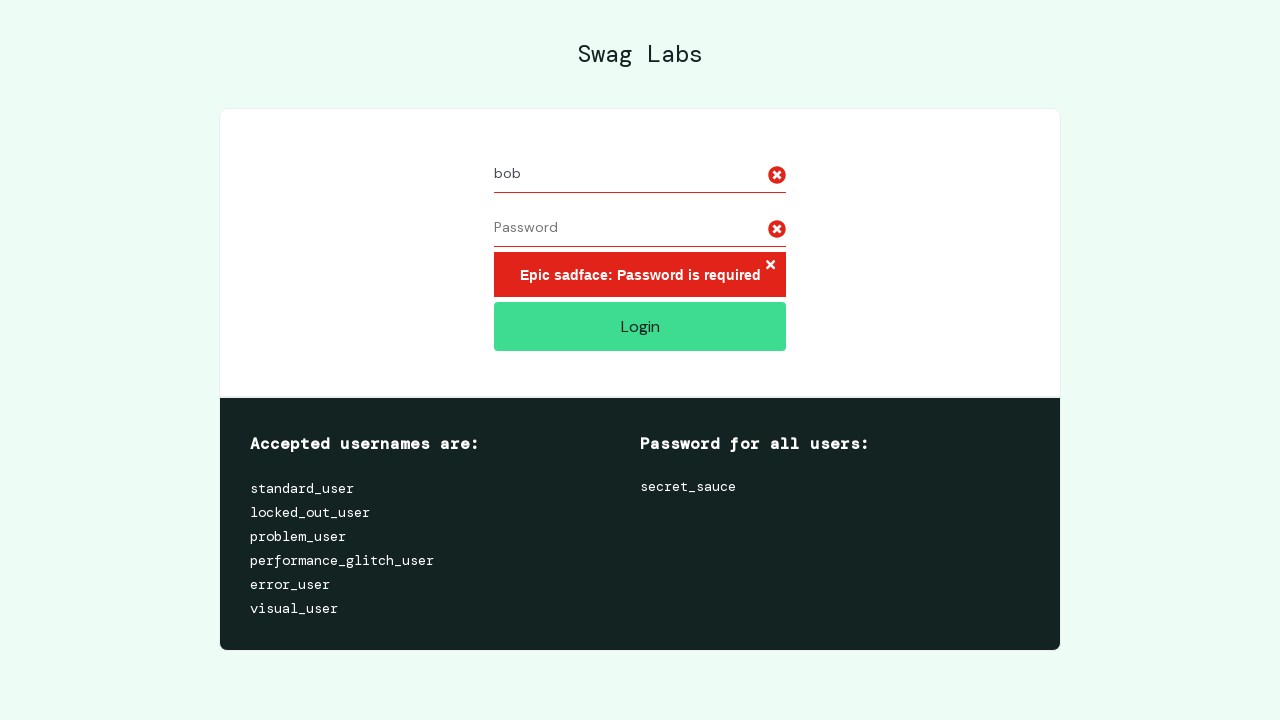

Verified 'Password is required' error message is displayed
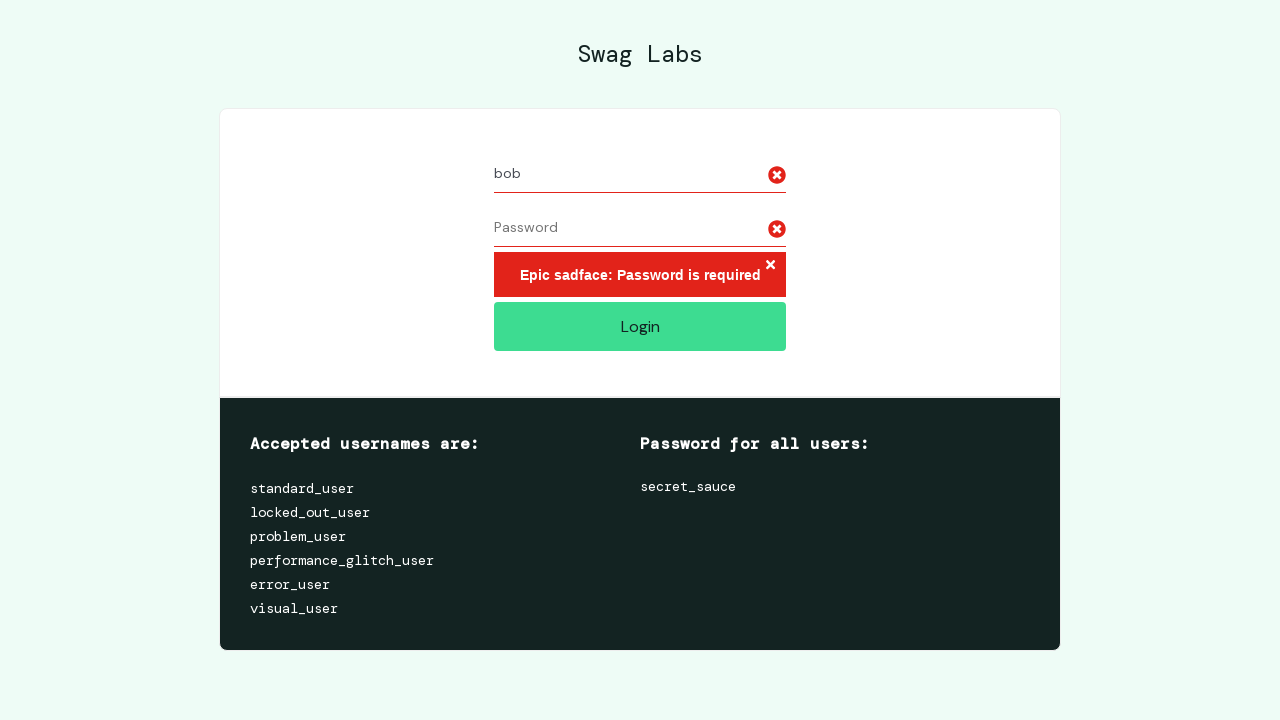

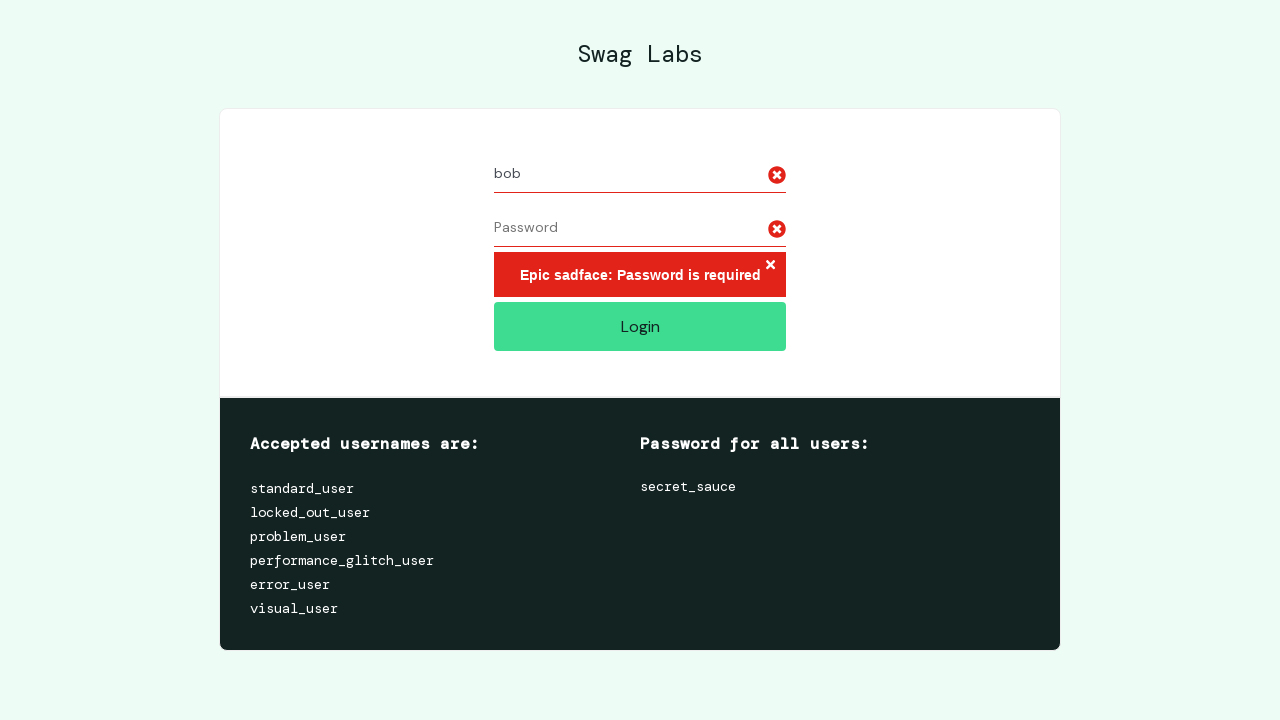